Tests a more resilient approach to working with multiple windows by storing the original window handle before clicking the link, then finding the new window by comparing handles.

Starting URL: http://the-internet.herokuapp.com/windows

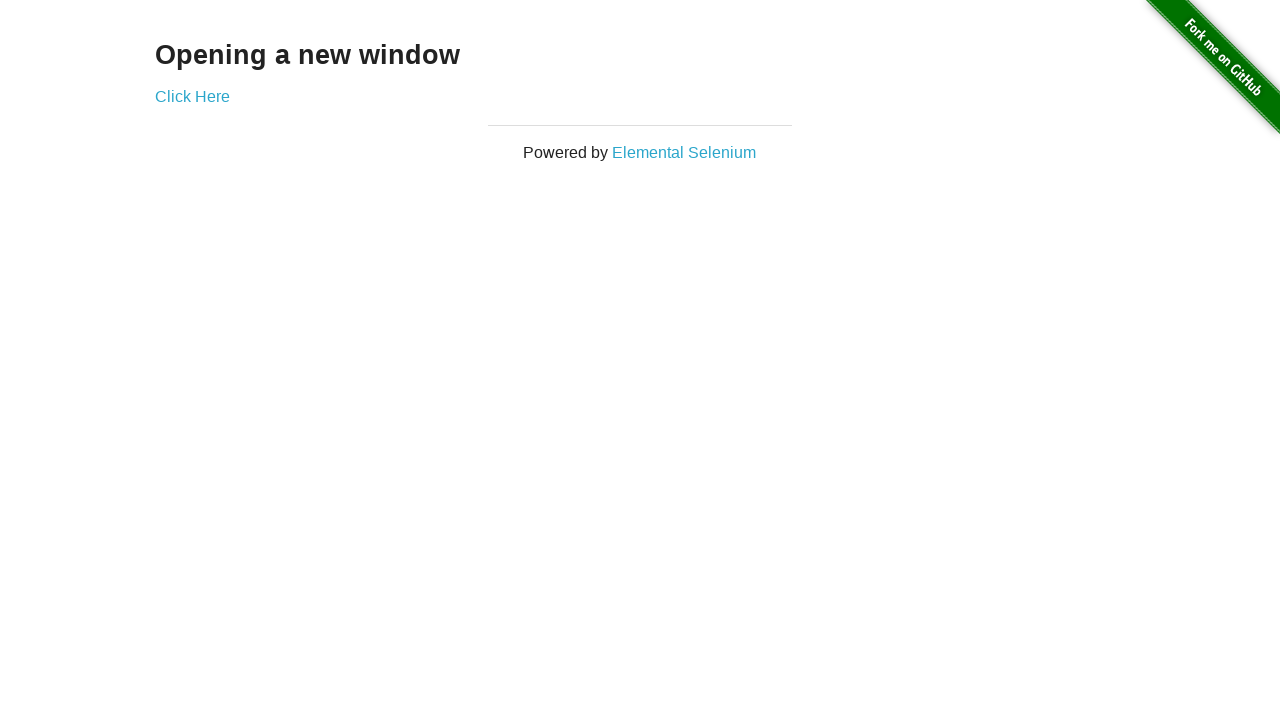

Stored reference to original page
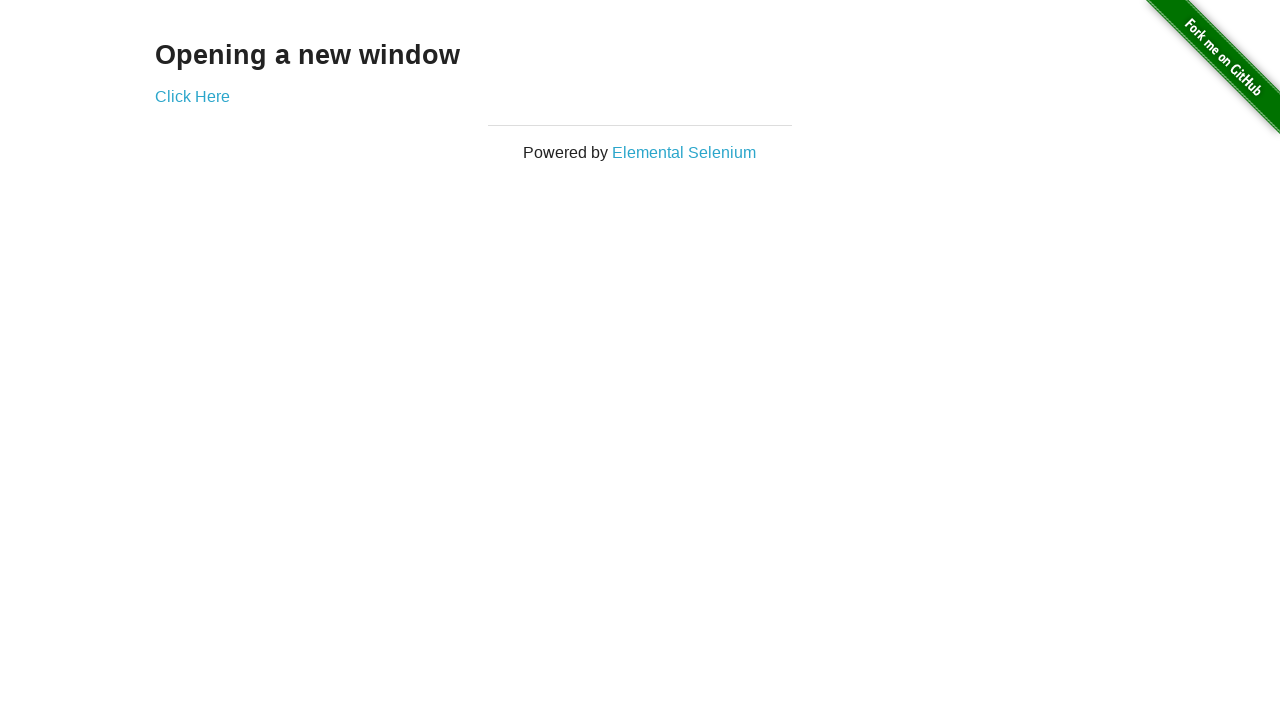

Clicked link that opens a new window at (192, 96) on .example a
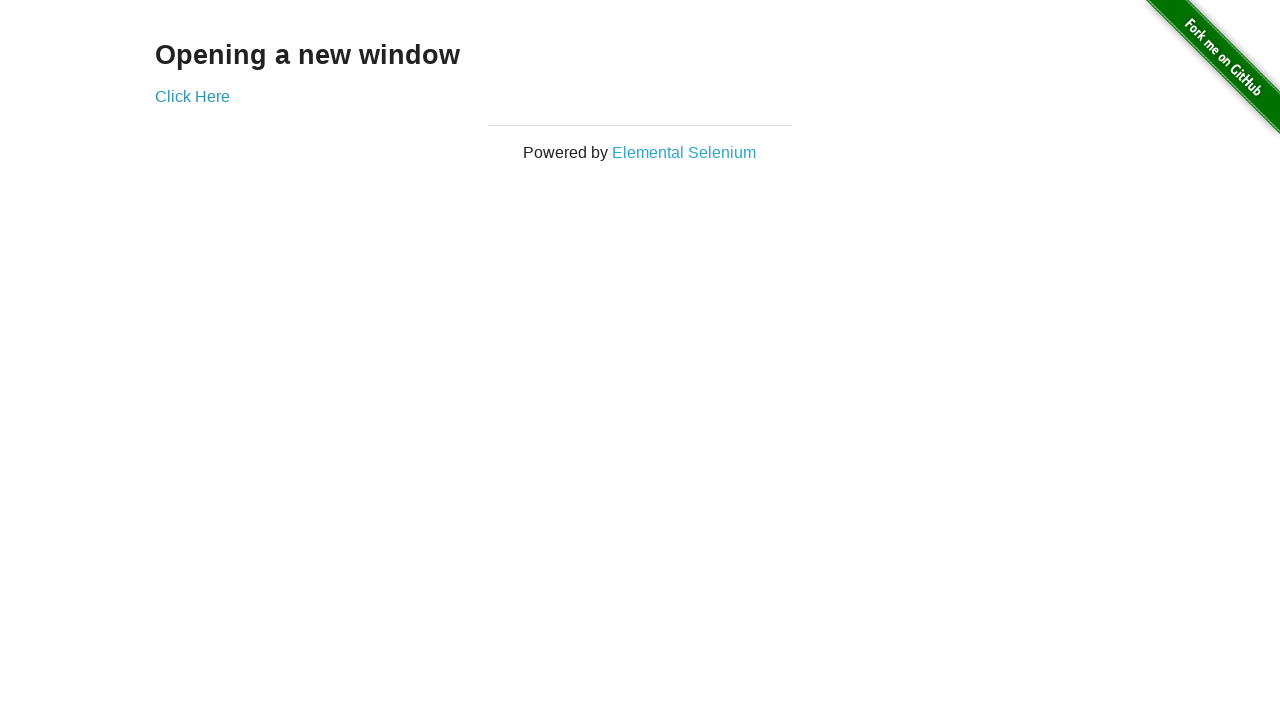

Captured new window page object
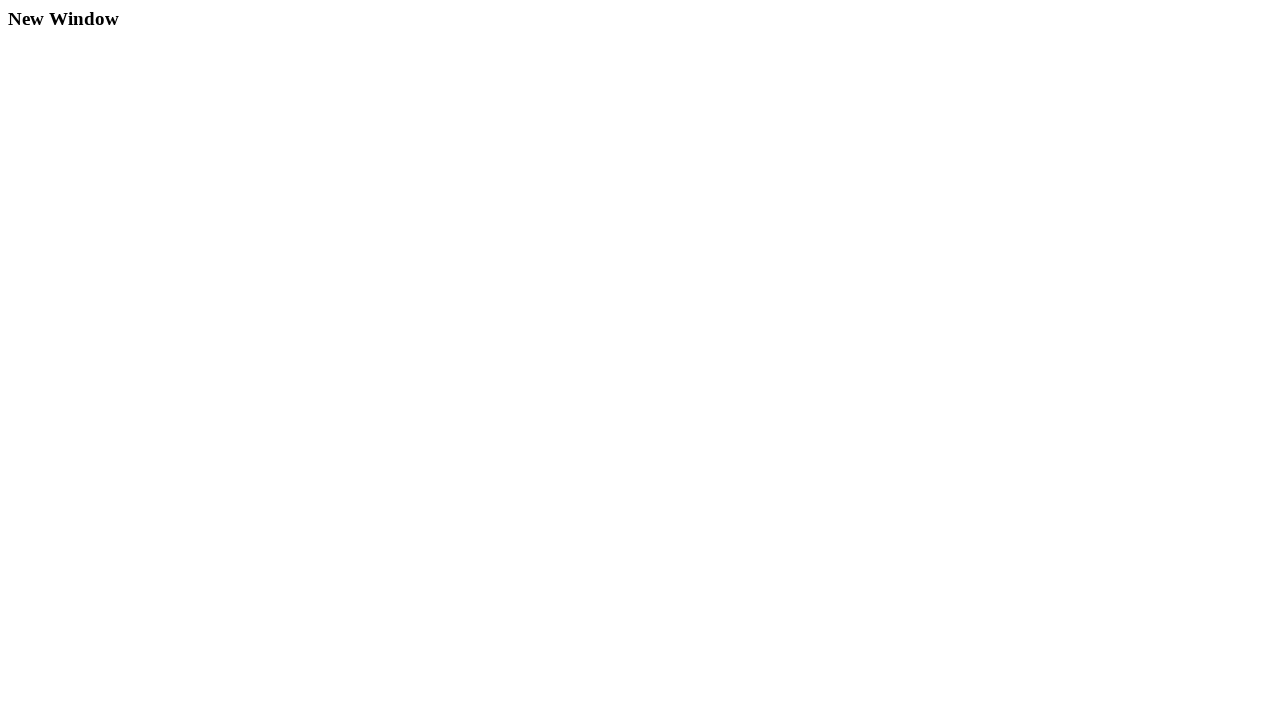

New page finished loading
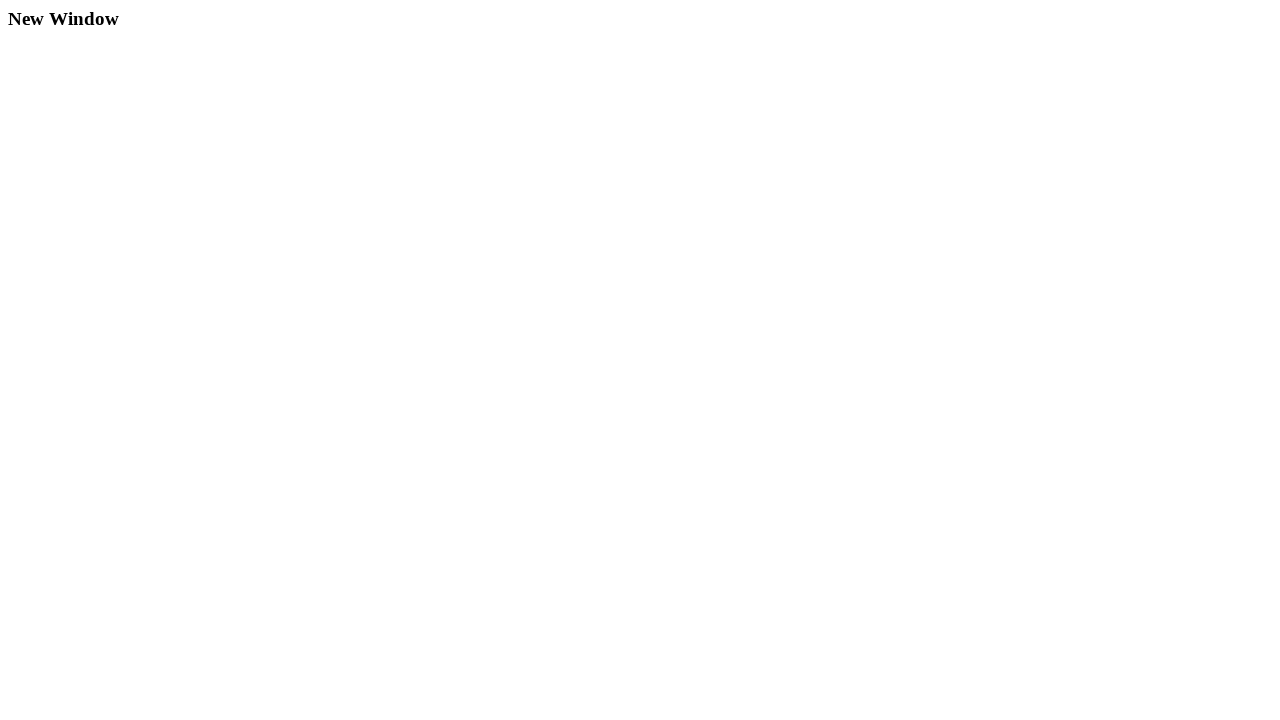

Verified original window title is not 'New Window'
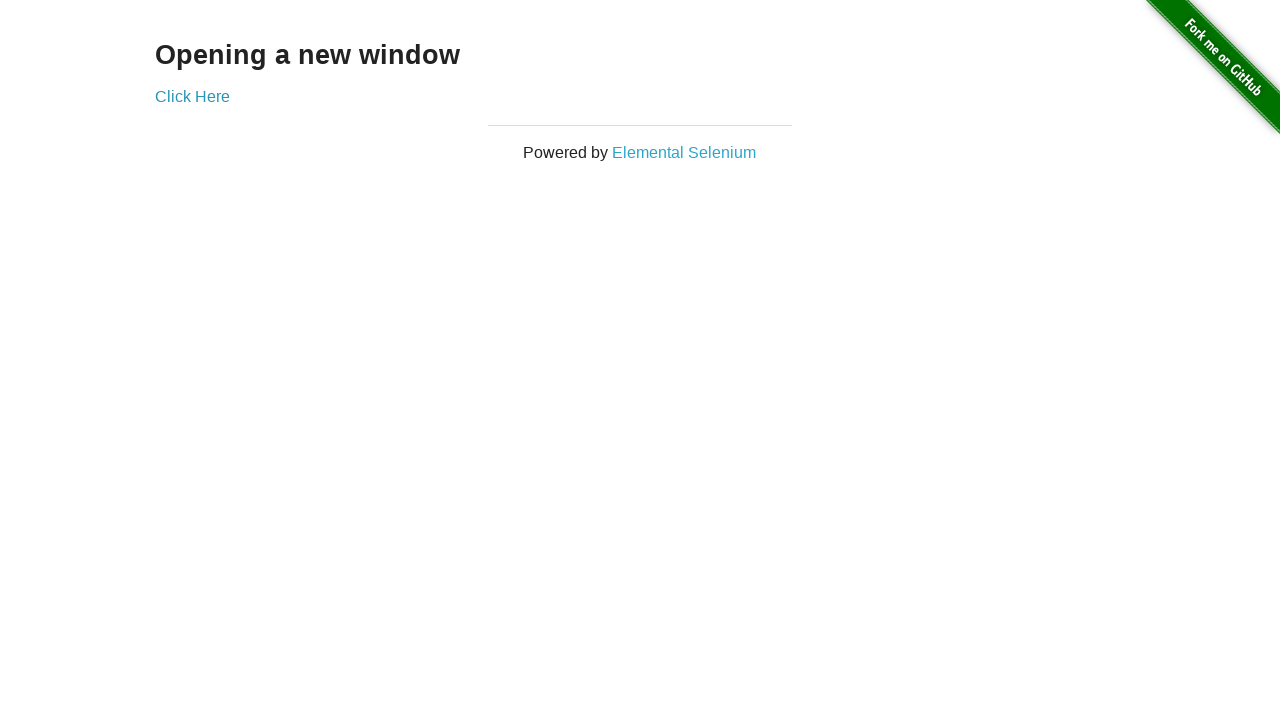

Verified new window title is 'New Window'
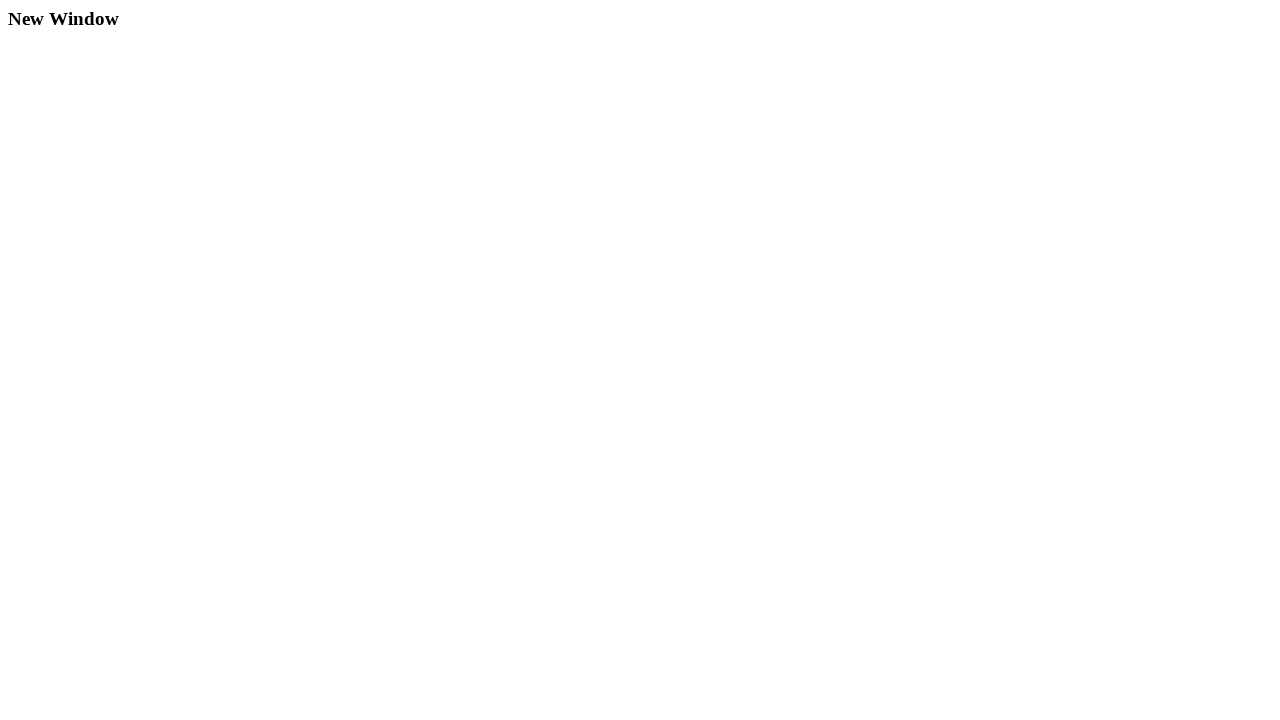

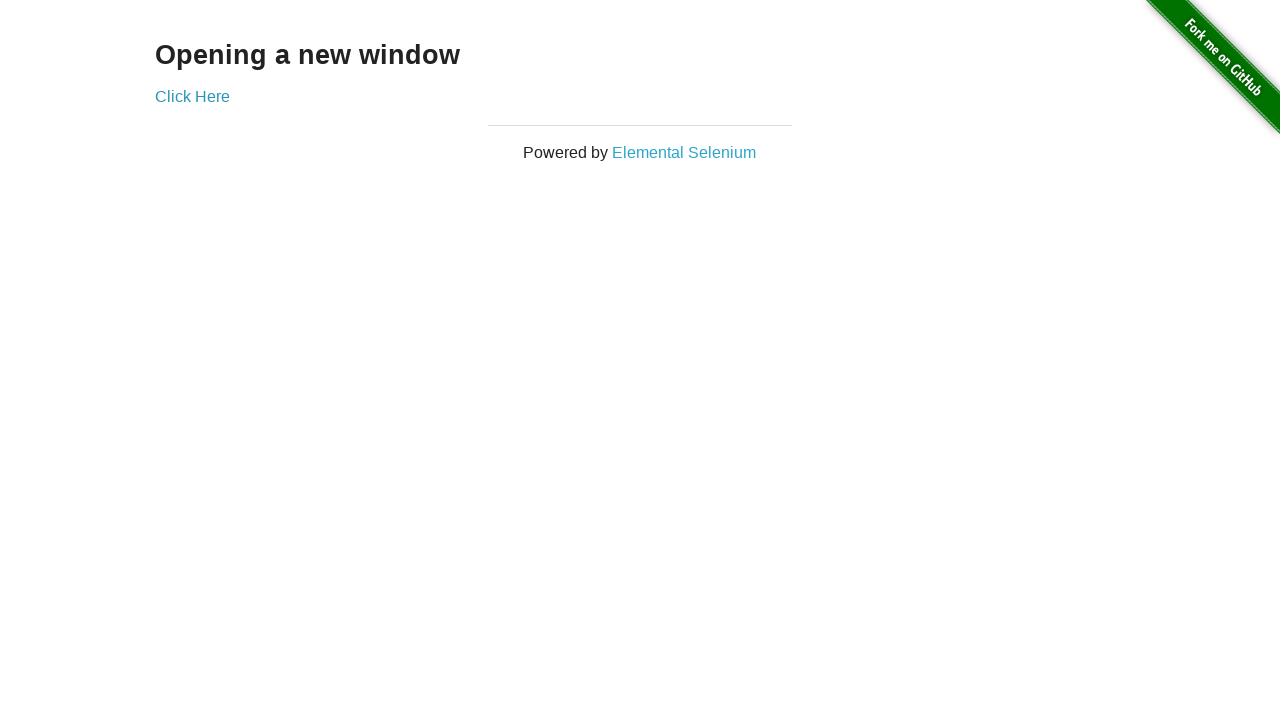